Tests that the Clear completed button displays correct text when items are completed

Starting URL: https://demo.playwright.dev/todomvc

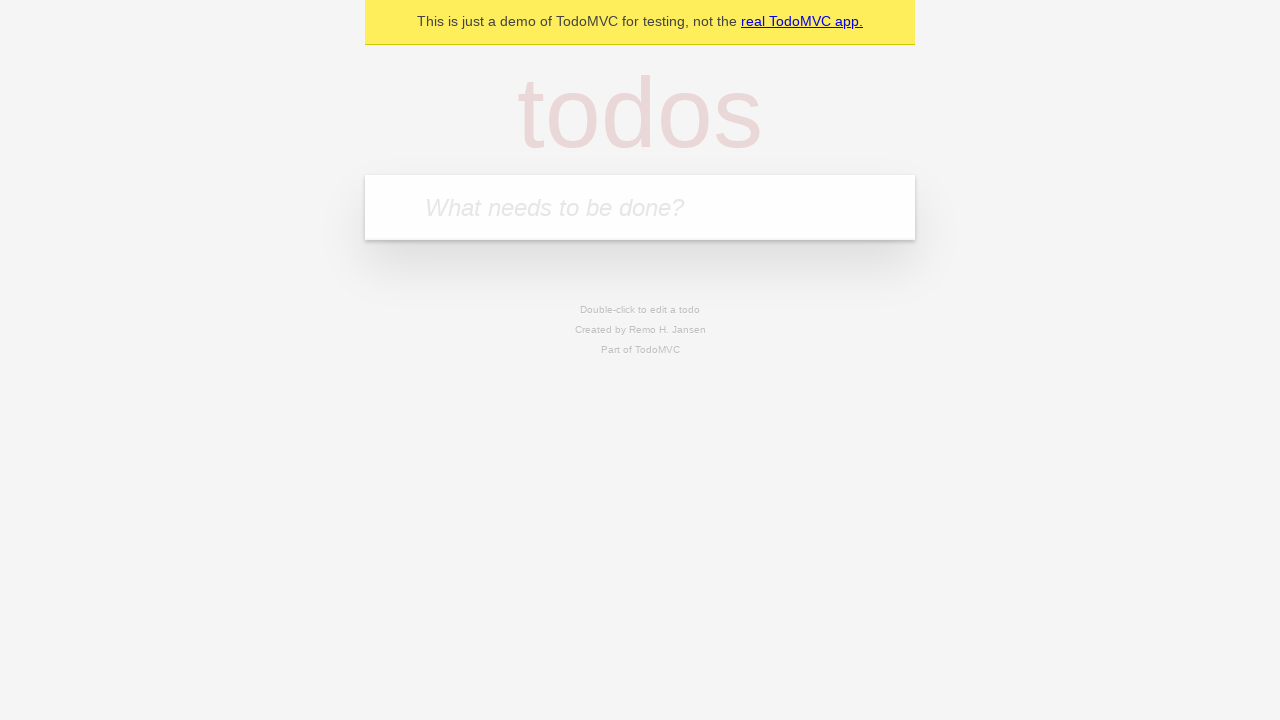

Filled todo input with 'buy some cheese' on internal:attr=[placeholder="What needs to be done?"i]
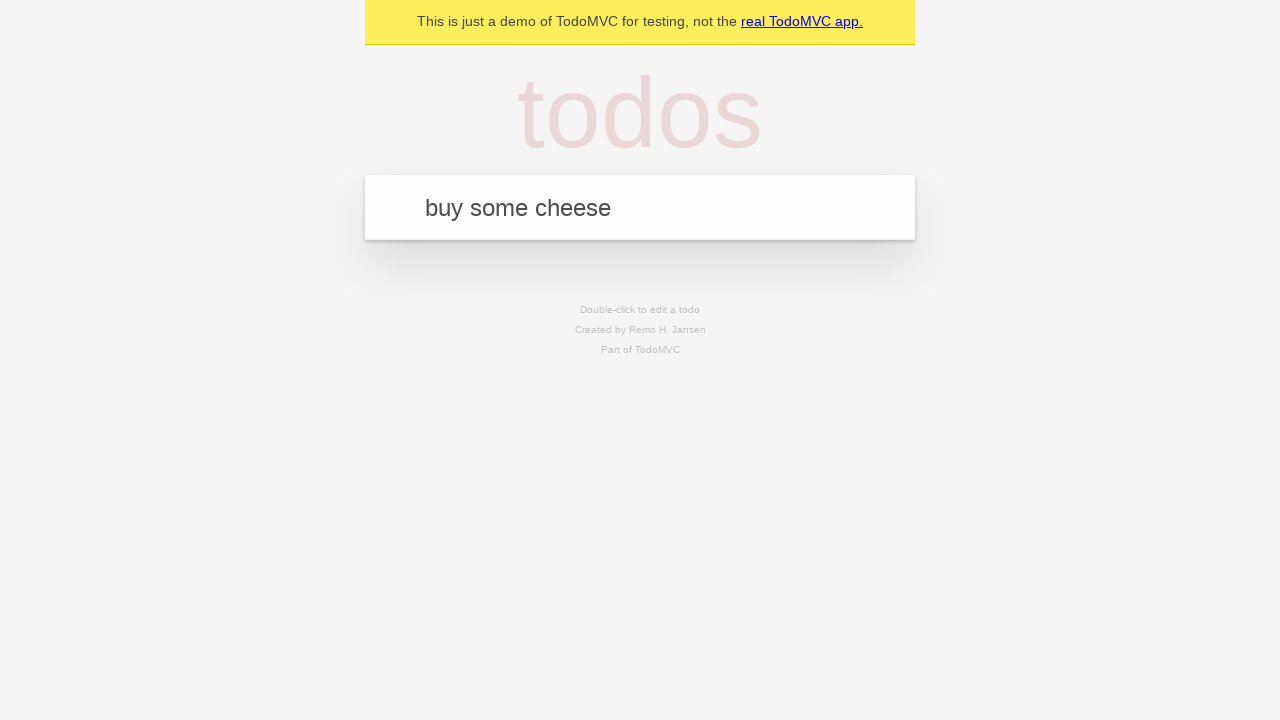

Pressed Enter to add first todo on internal:attr=[placeholder="What needs to be done?"i]
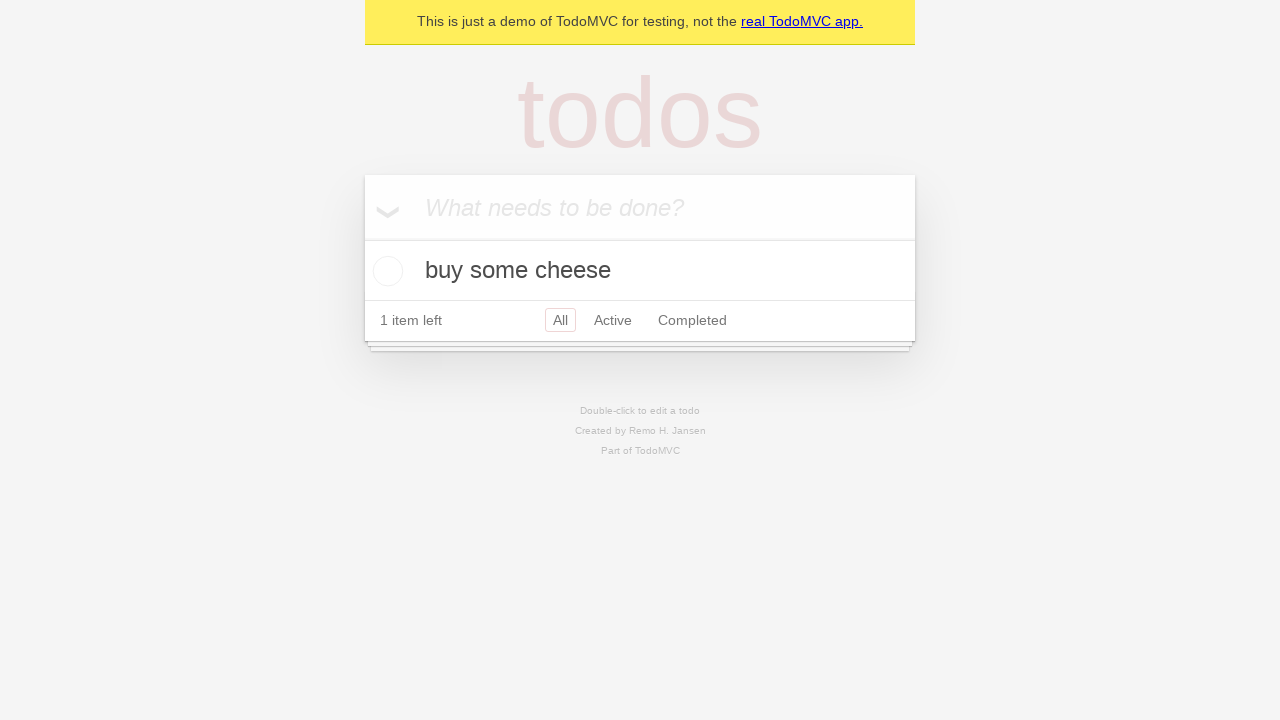

Filled todo input with 'feed the cat' on internal:attr=[placeholder="What needs to be done?"i]
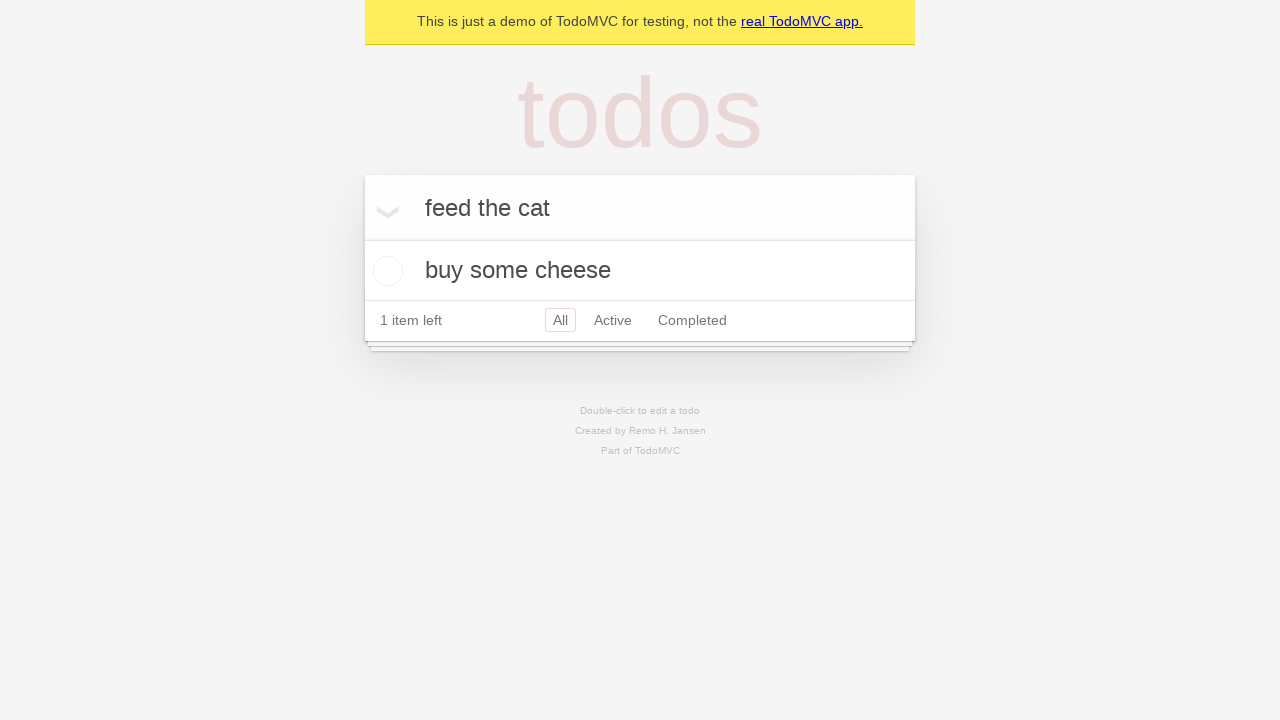

Pressed Enter to add second todo on internal:attr=[placeholder="What needs to be done?"i]
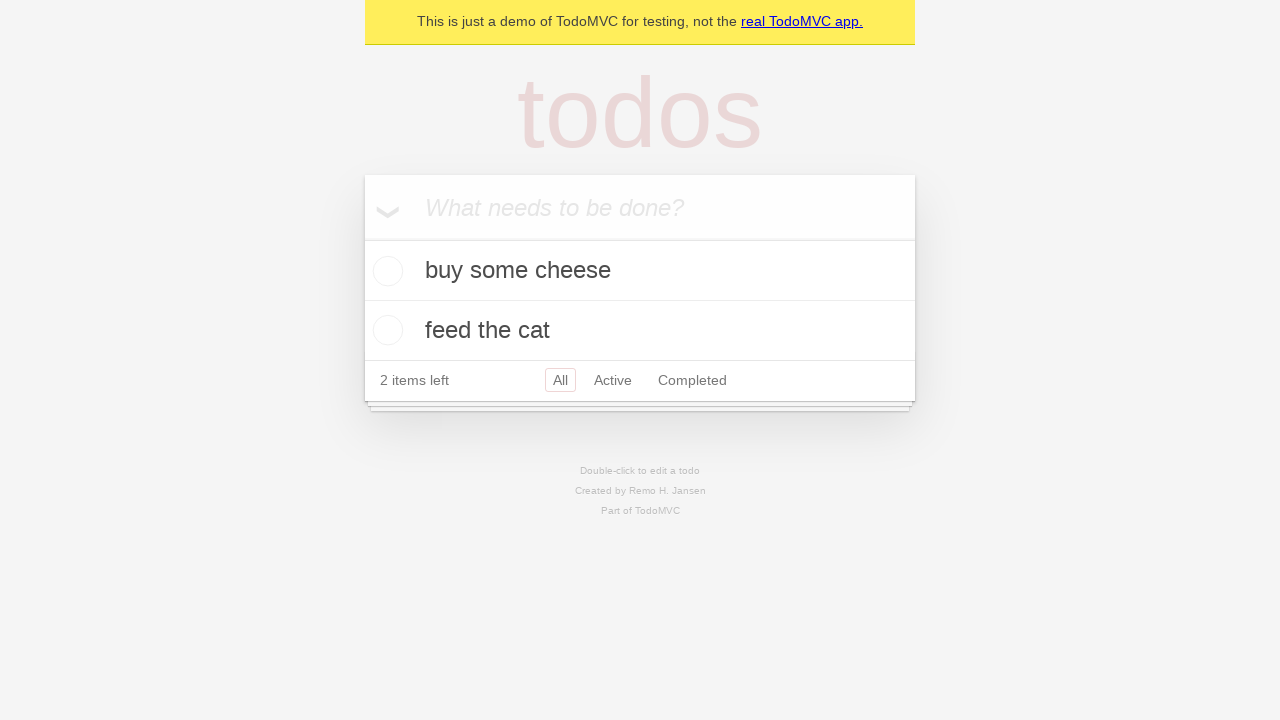

Filled todo input with 'book a doctors appointment' on internal:attr=[placeholder="What needs to be done?"i]
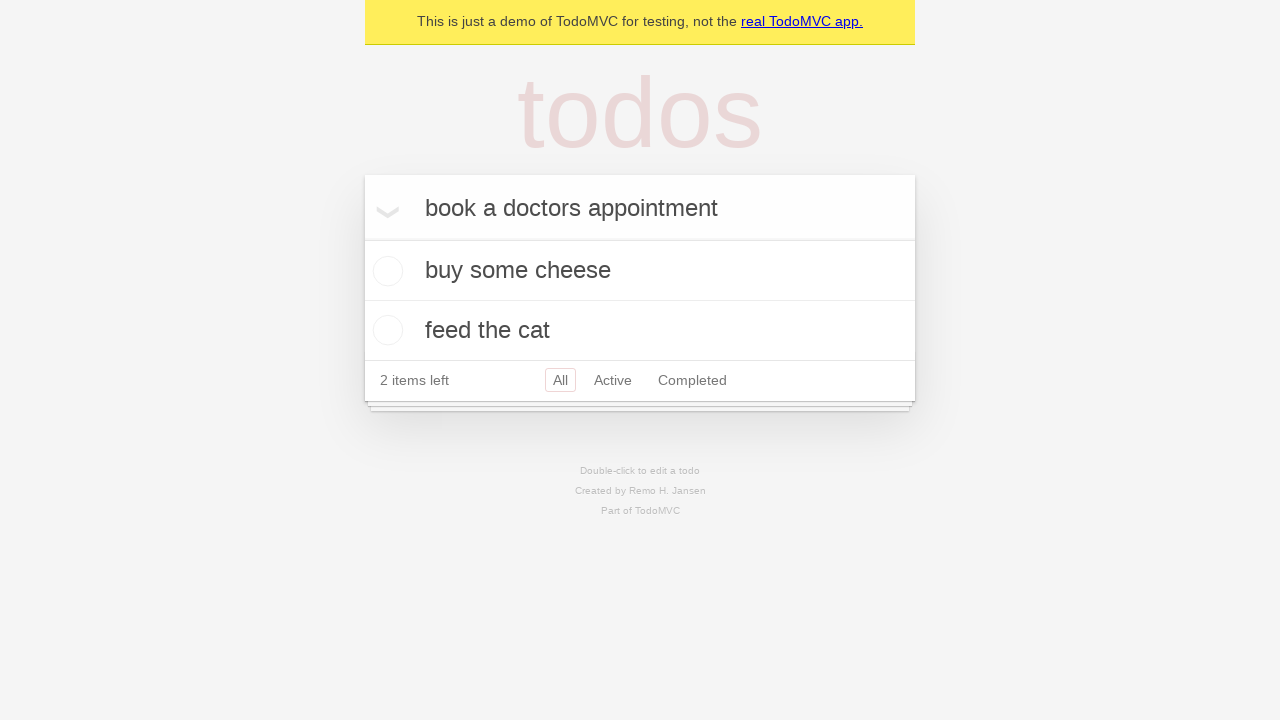

Pressed Enter to add third todo on internal:attr=[placeholder="What needs to be done?"i]
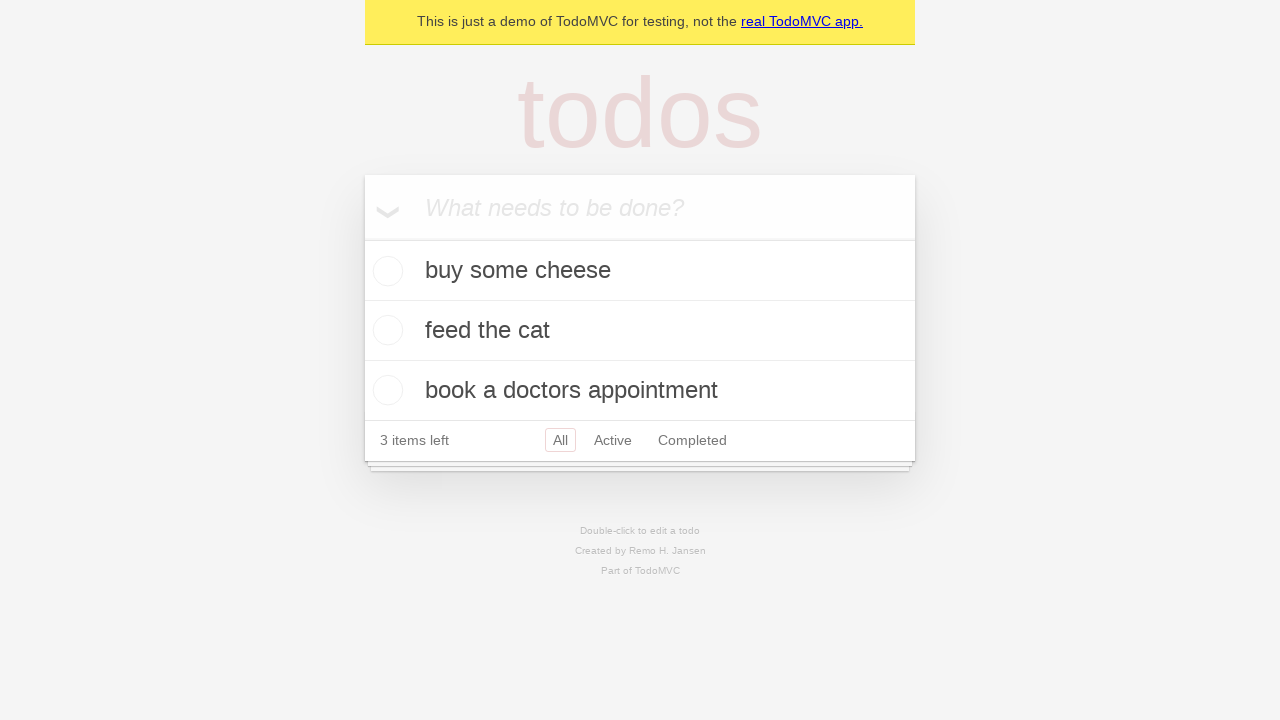

Checked the first todo item as completed at (385, 271) on .todo-list li .toggle >> nth=0
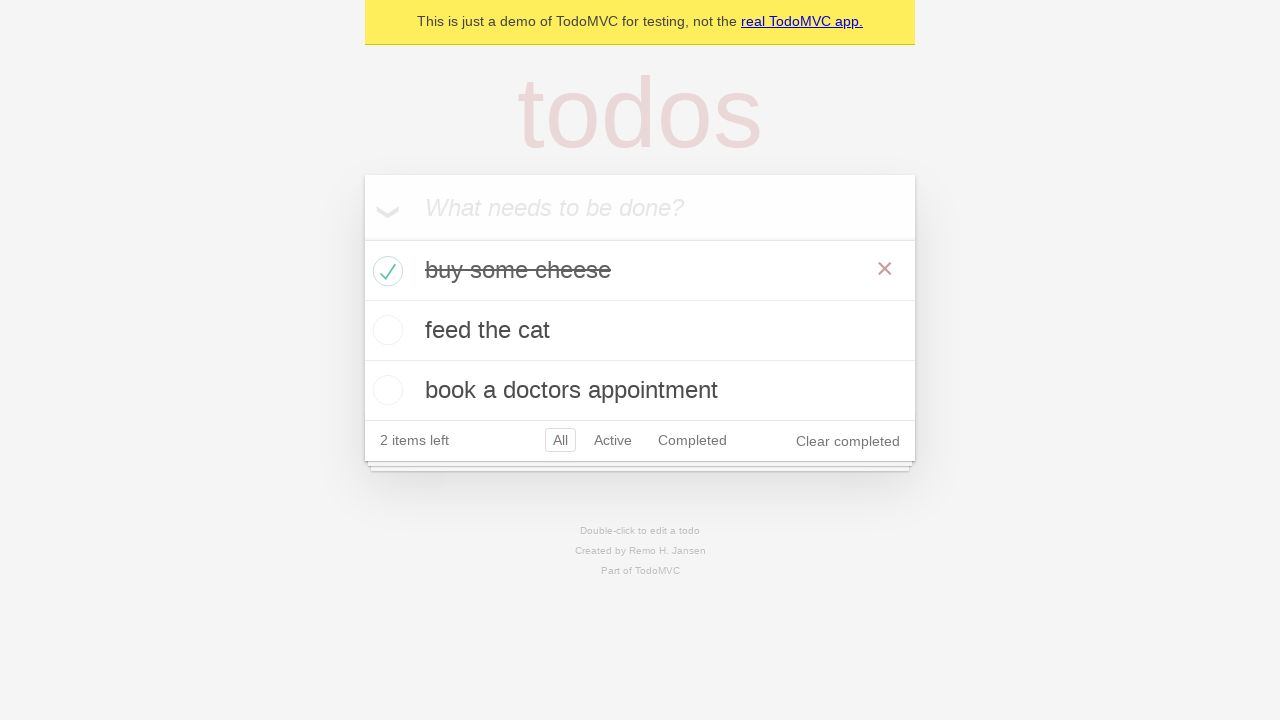

Clear completed button appeared after marking first item complete
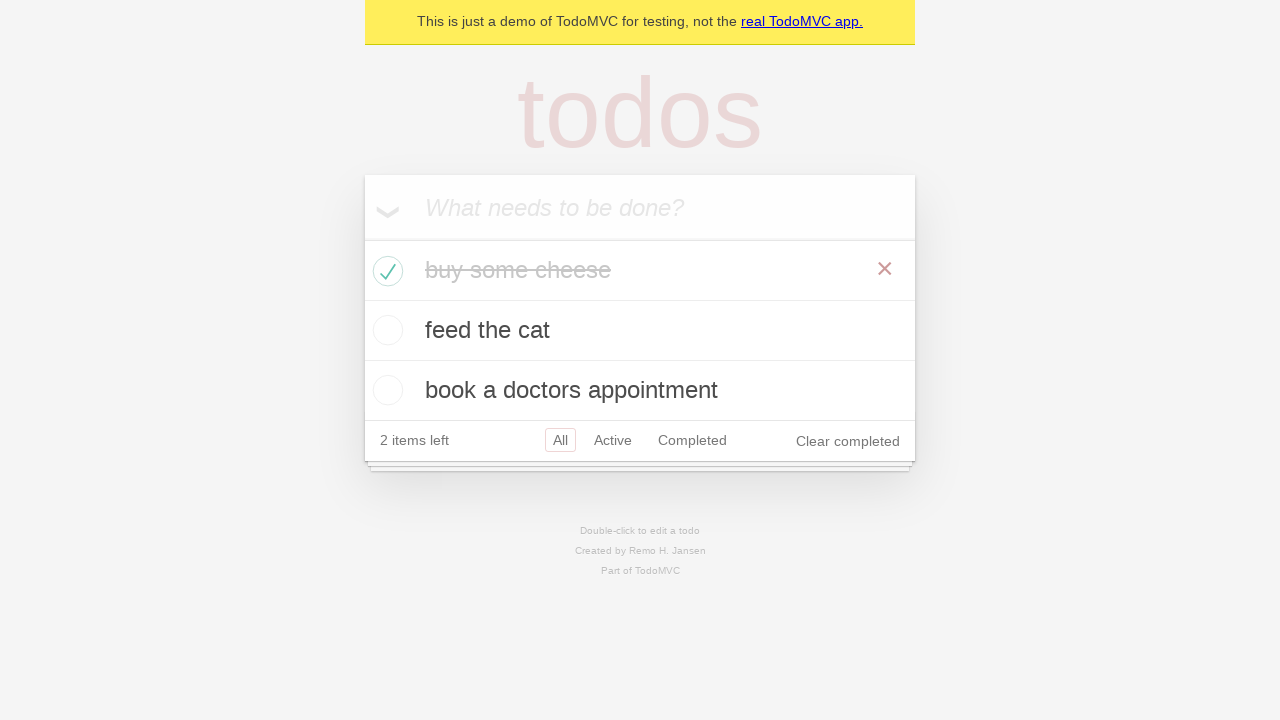

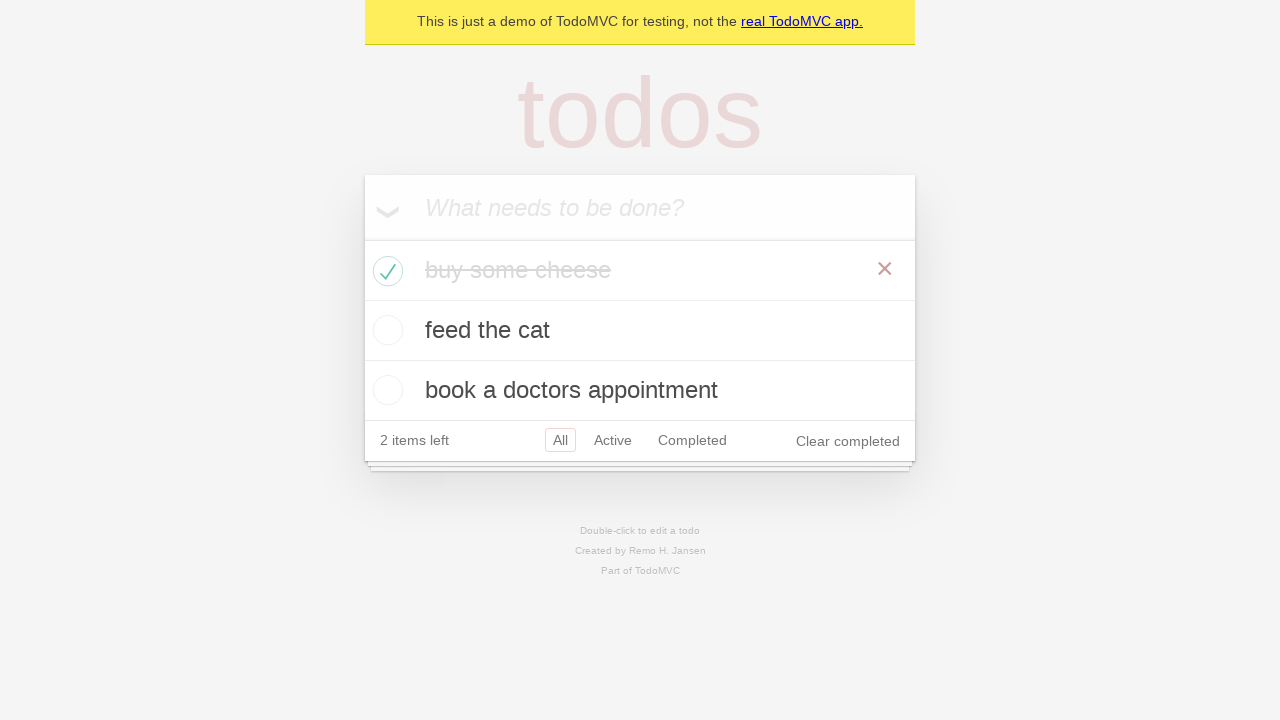